Tests iframe handling by switching into an iframe, clicking a button inside it, then switching back to the parent frame and clicking a menu button

Starting URL: https://www.w3schools.com/js/tryit.asp?filename=tryjs_myfirst

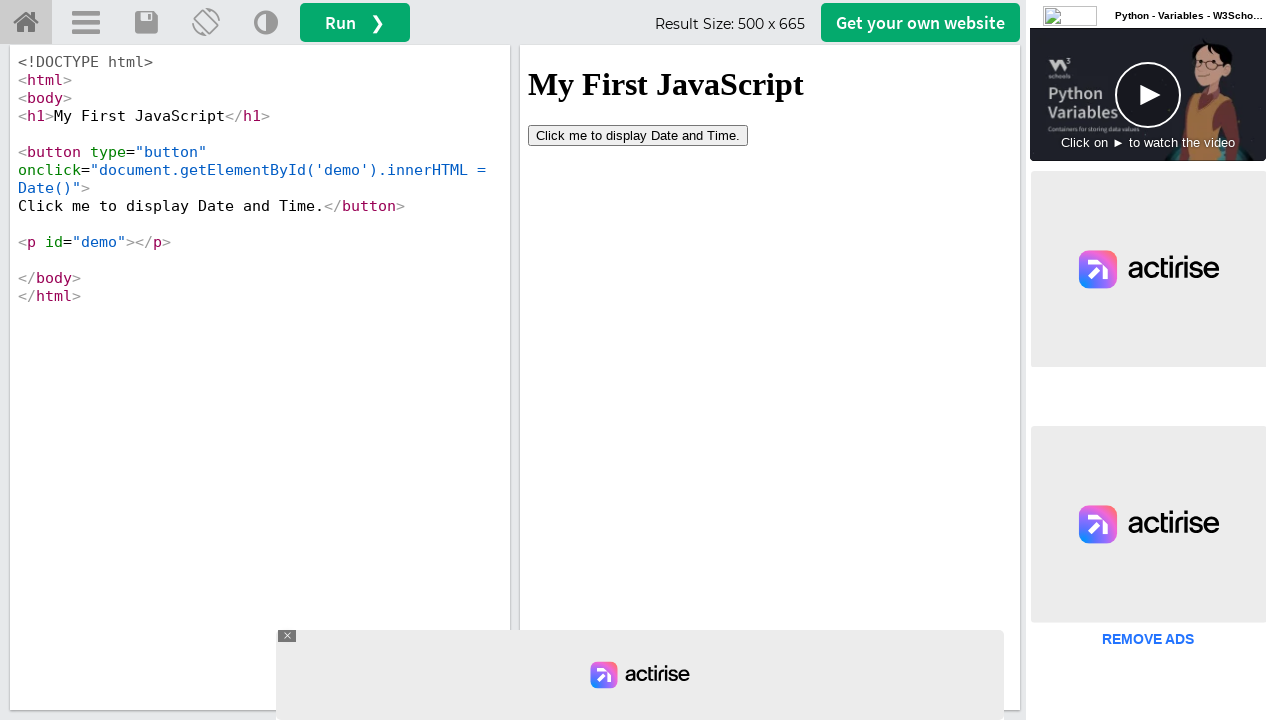

Located iframe with ID 'iframeResult'
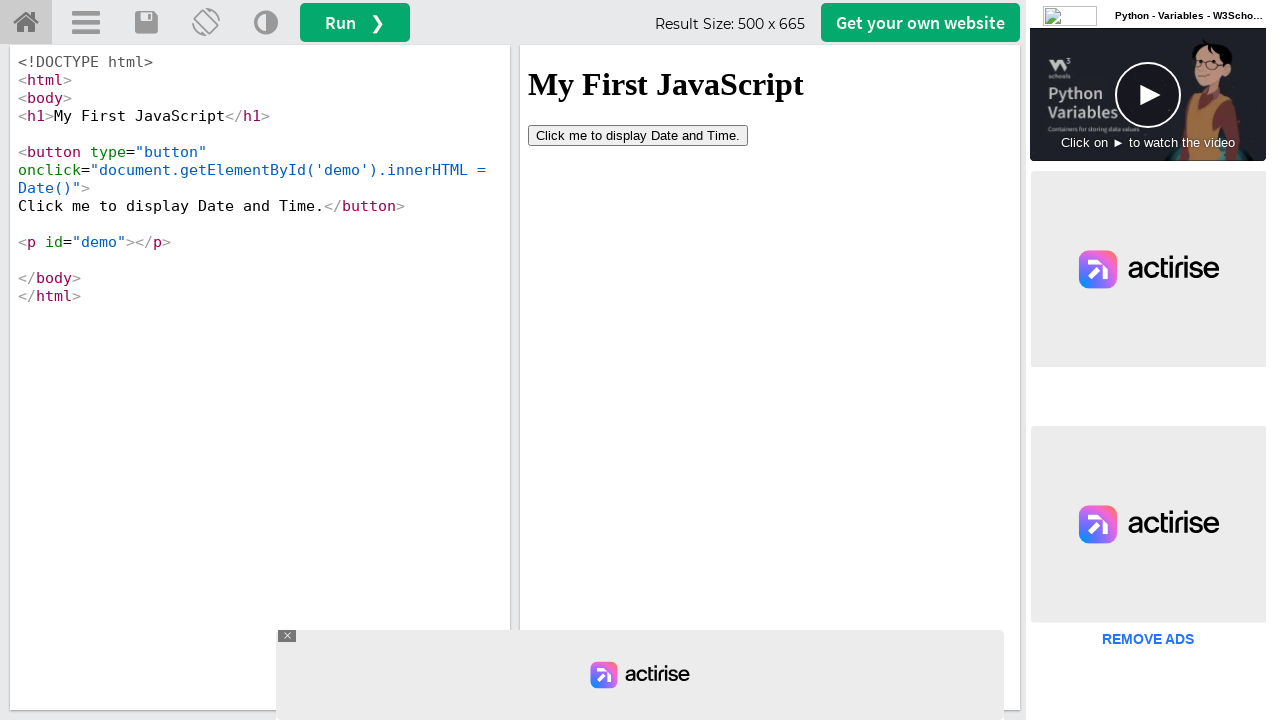

Clicked 'Click me' button inside iframe at (638, 135) on #iframeResult >> internal:control=enter-frame >> xpath=//button[contains(text(),
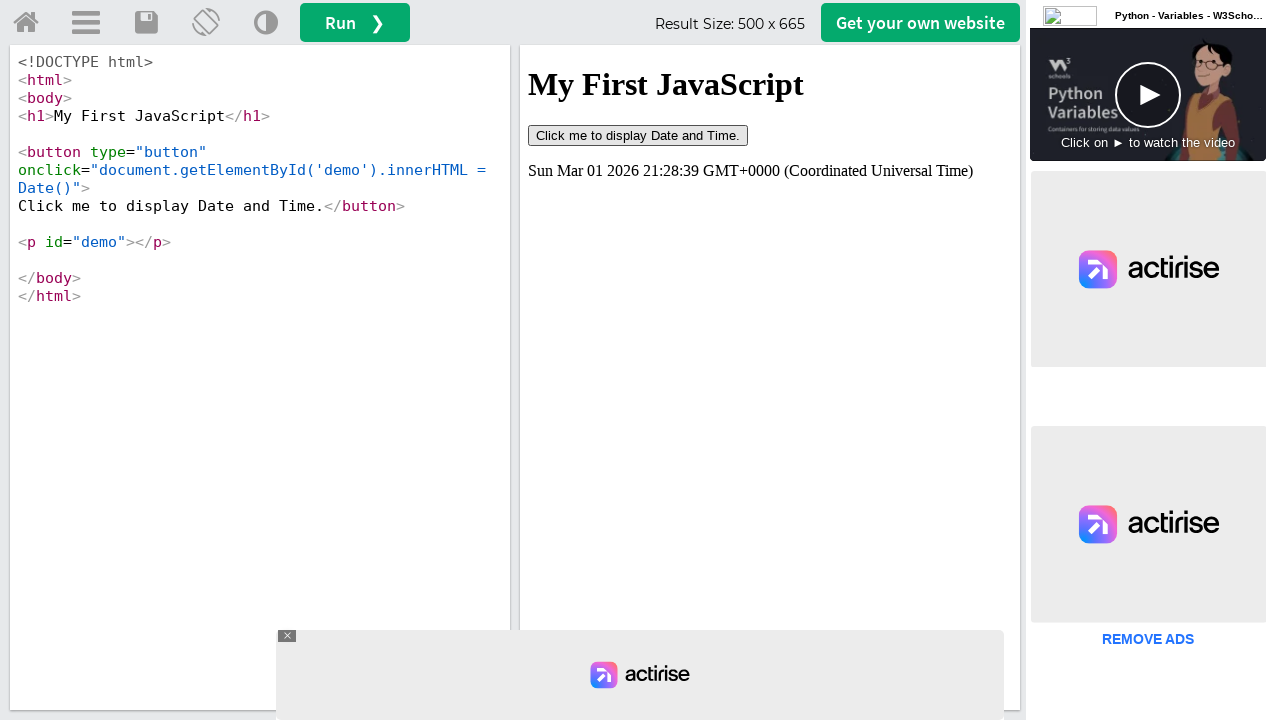

Clicked menu button in parent frame at (86, 23) on #menuButton
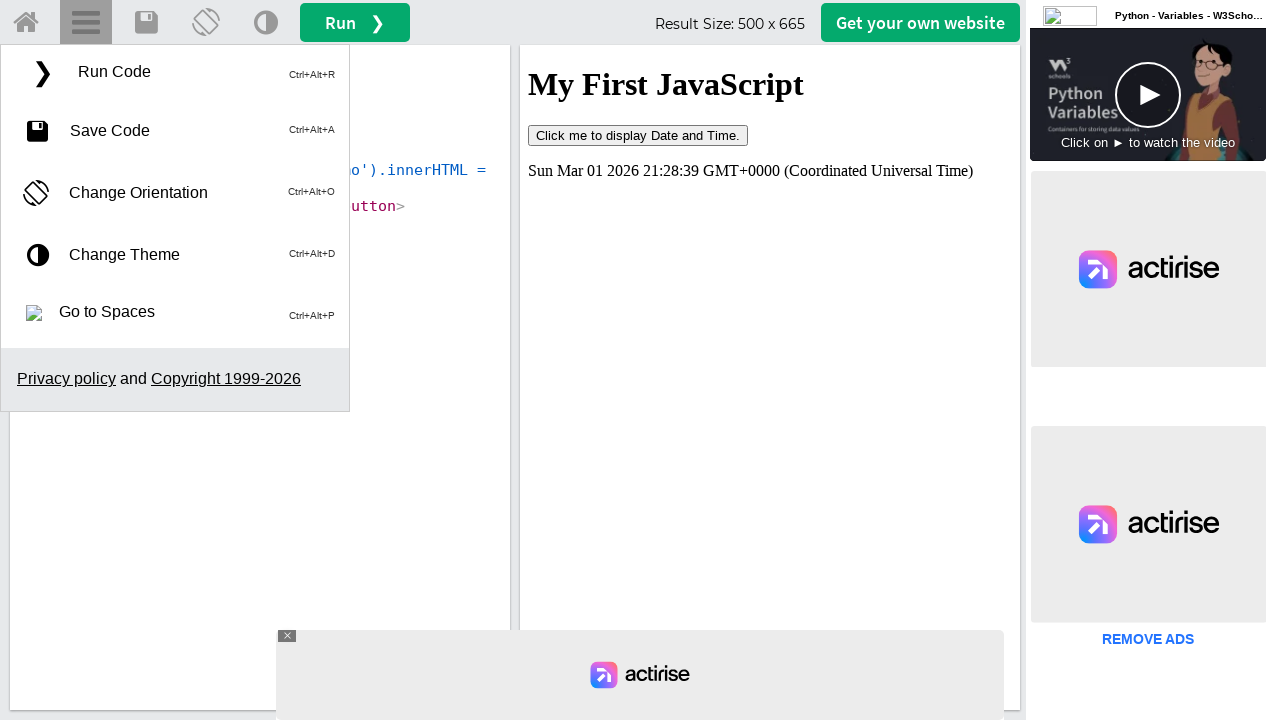

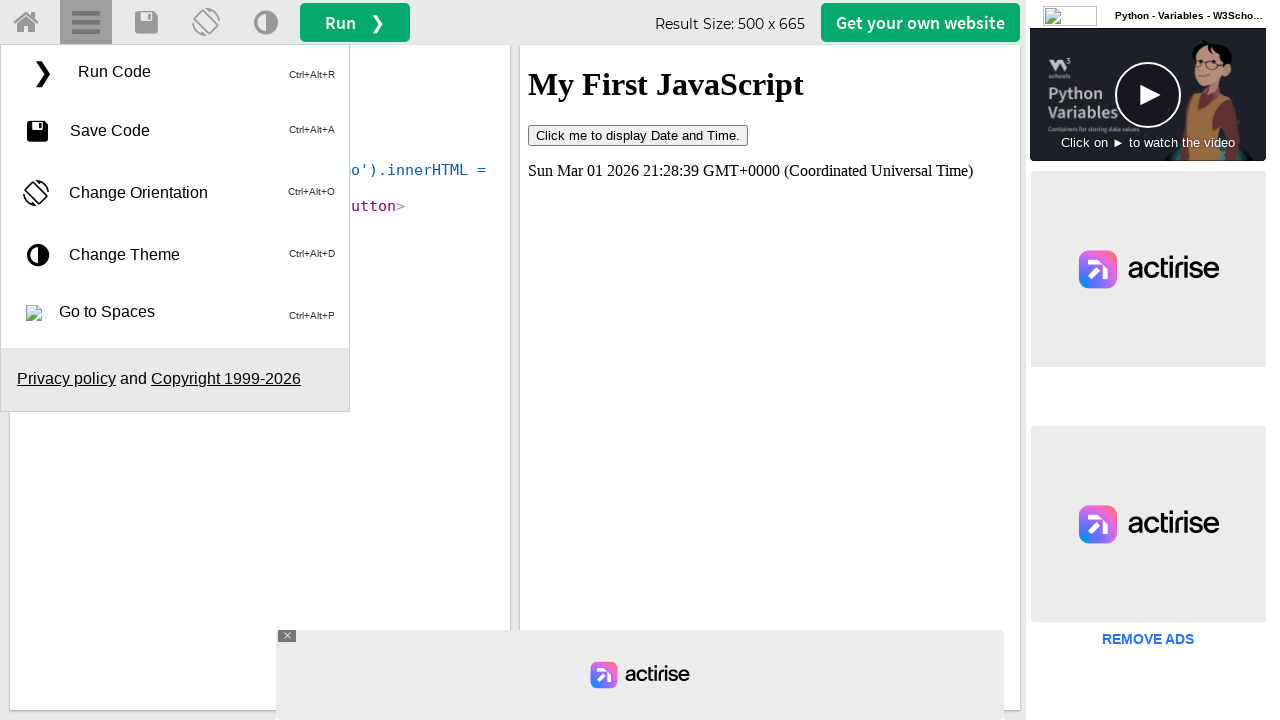